Tests drag and drop functionality by dragging an element from source to target using the dragAndDrop method

Starting URL: https://jqueryui.com/droppable/

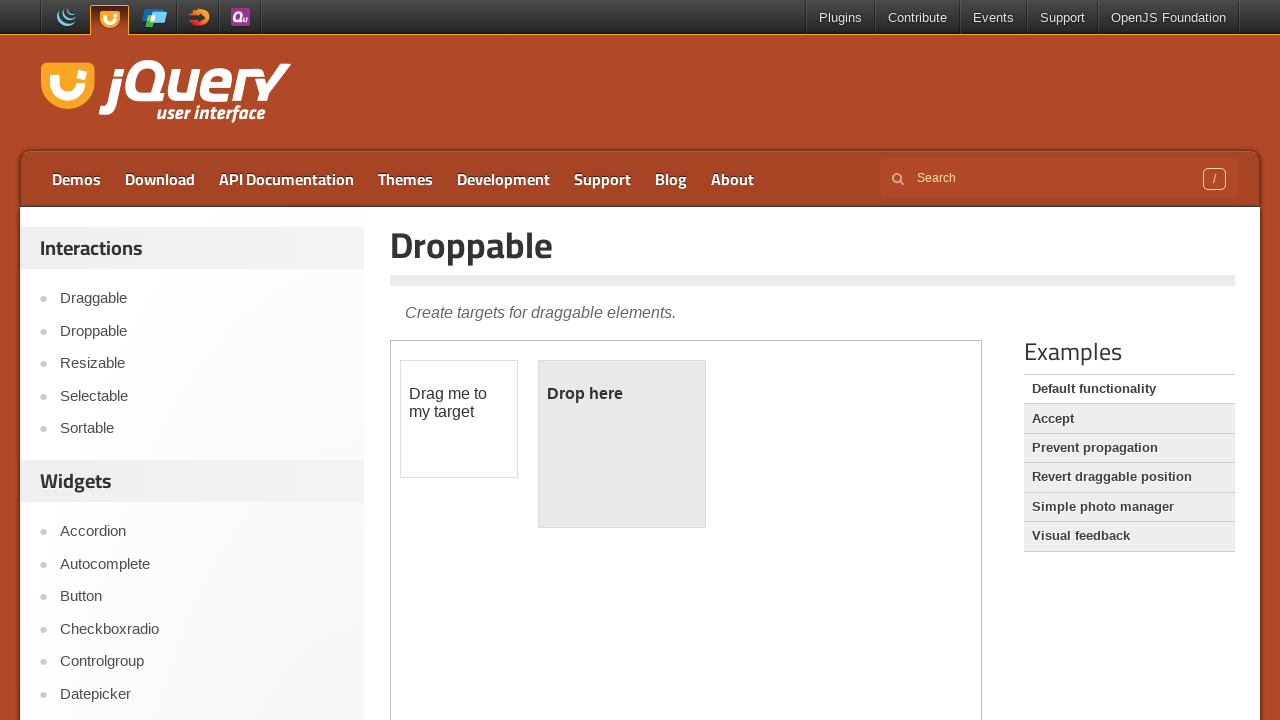

Navigated to jQuery UI droppable demo page
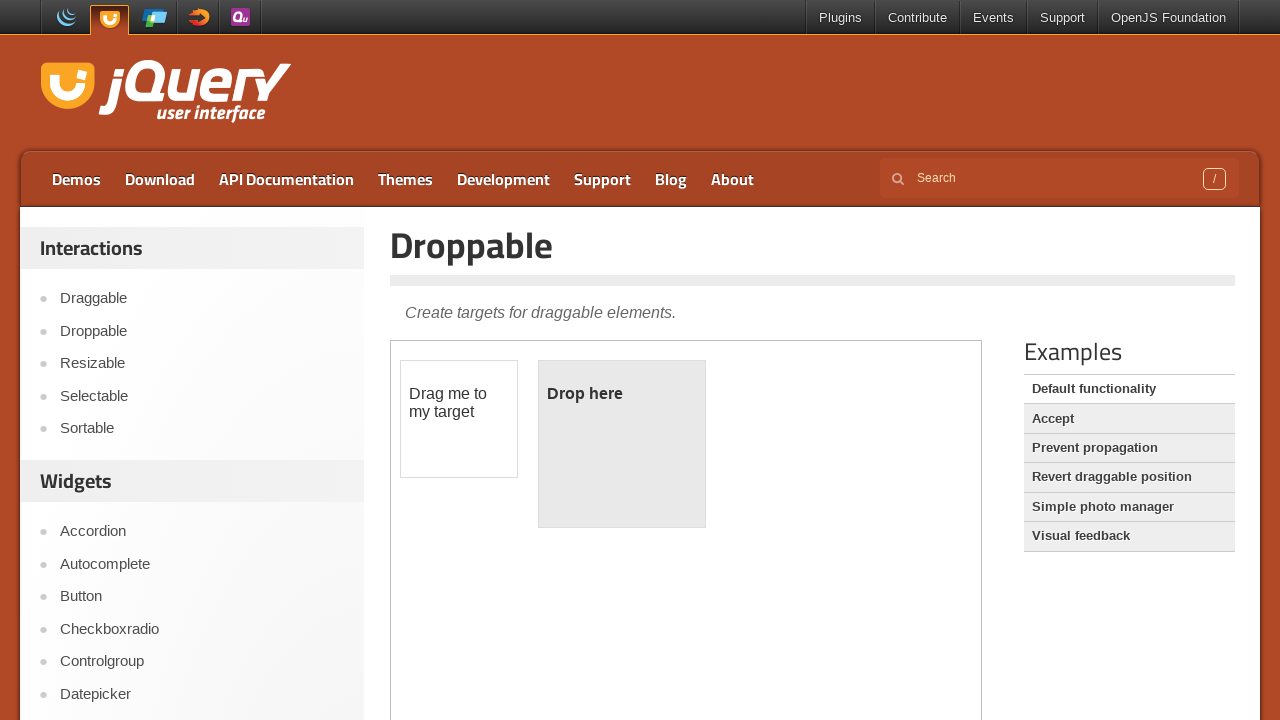

Dragged draggable element to droppable target using drag_to method at (622, 444)
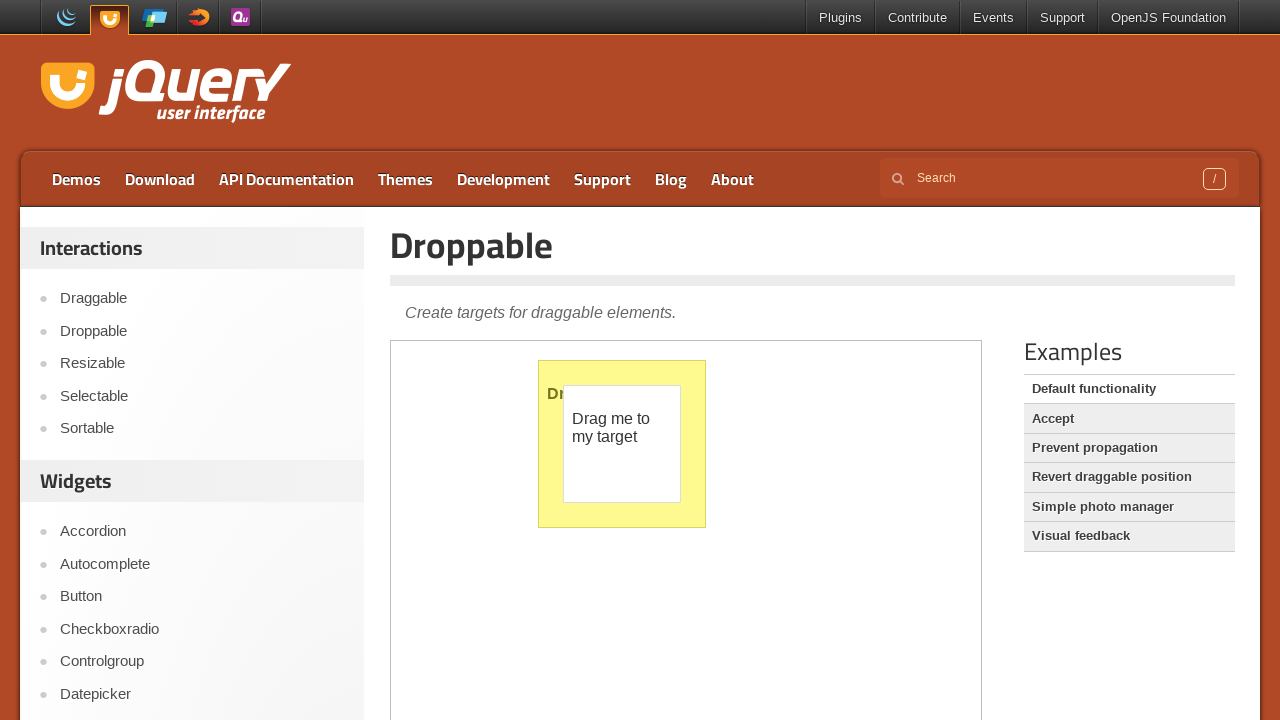

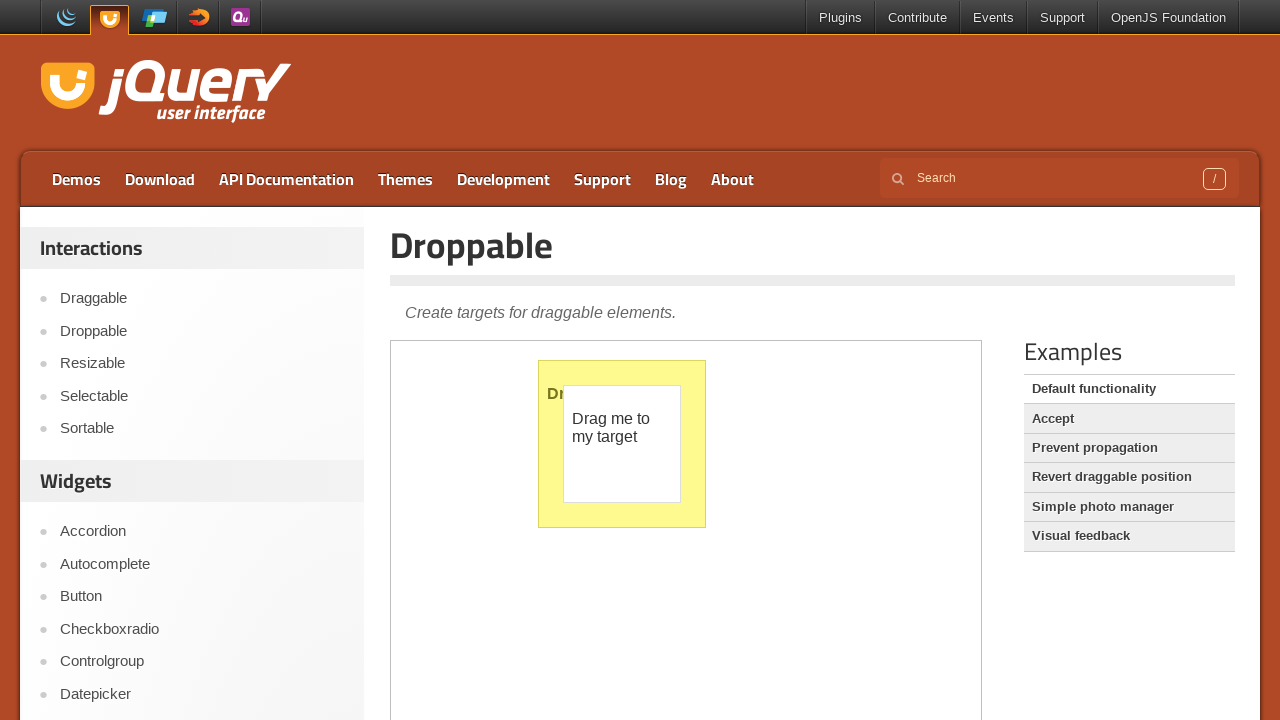